Navigates to a demo automation testing site, clicks through to a WebTable section, and waits for the table to load

Starting URL: http://demo.automationtesting.in

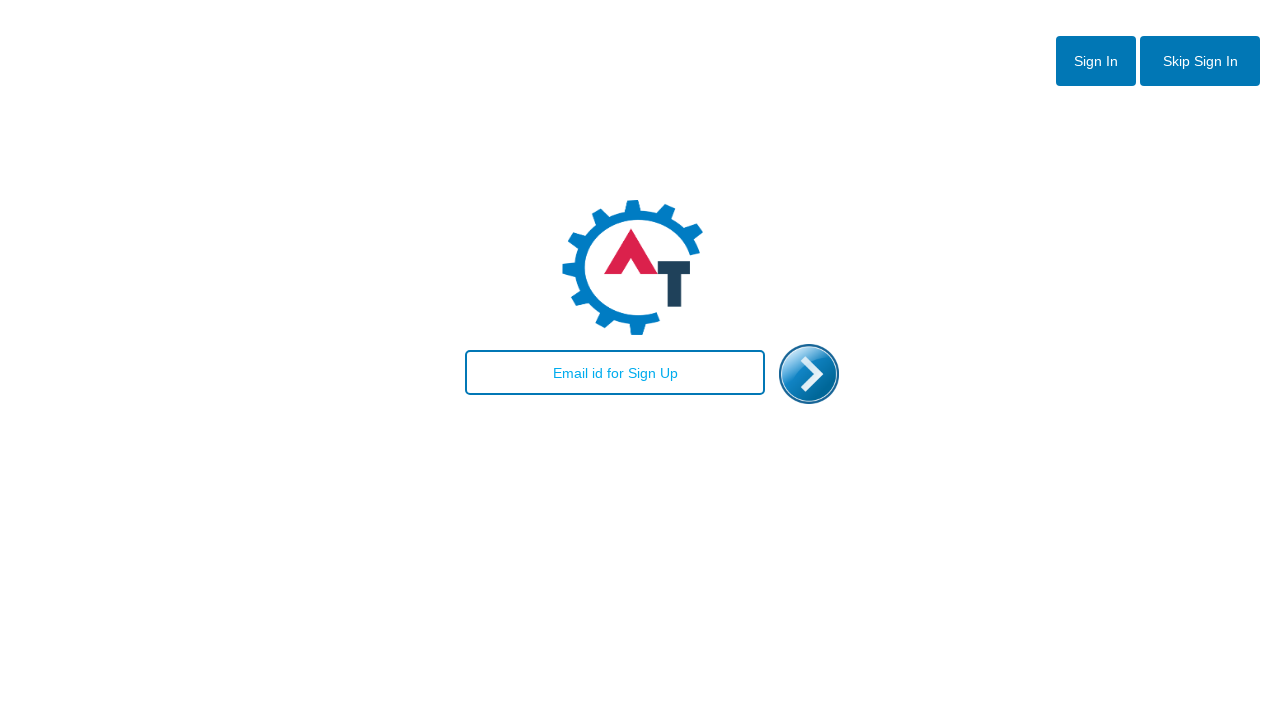

Clicked 'Skip Sign In' button at (1200, 61) on button#btn2
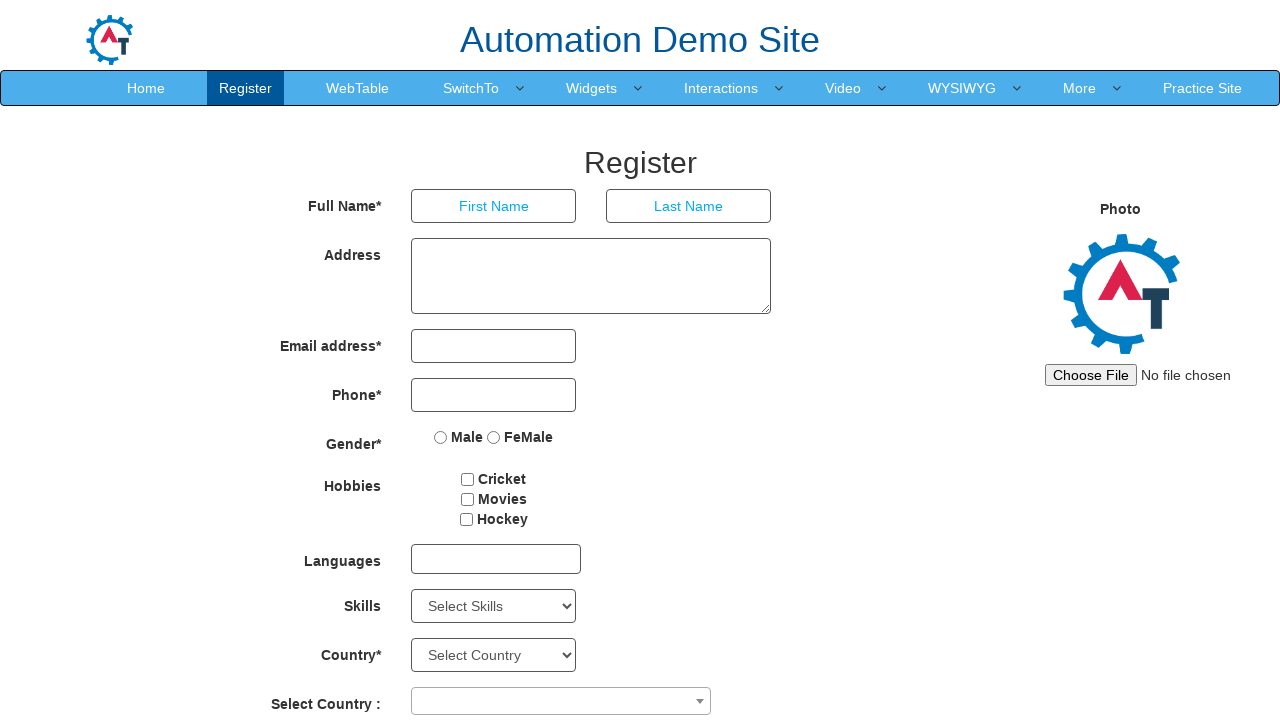

Clicked WebTable link to navigate to table section at (358, 88) on a:has-text('WebTable')
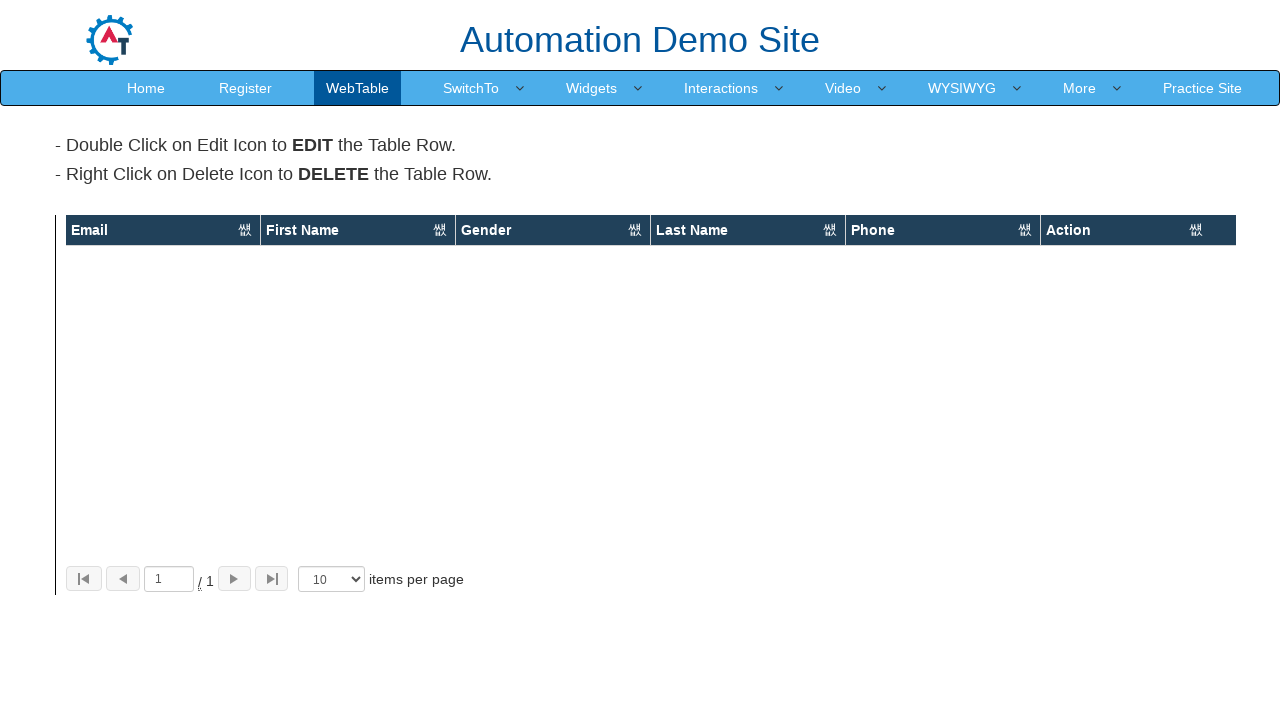

Table grid loaded and is now visible
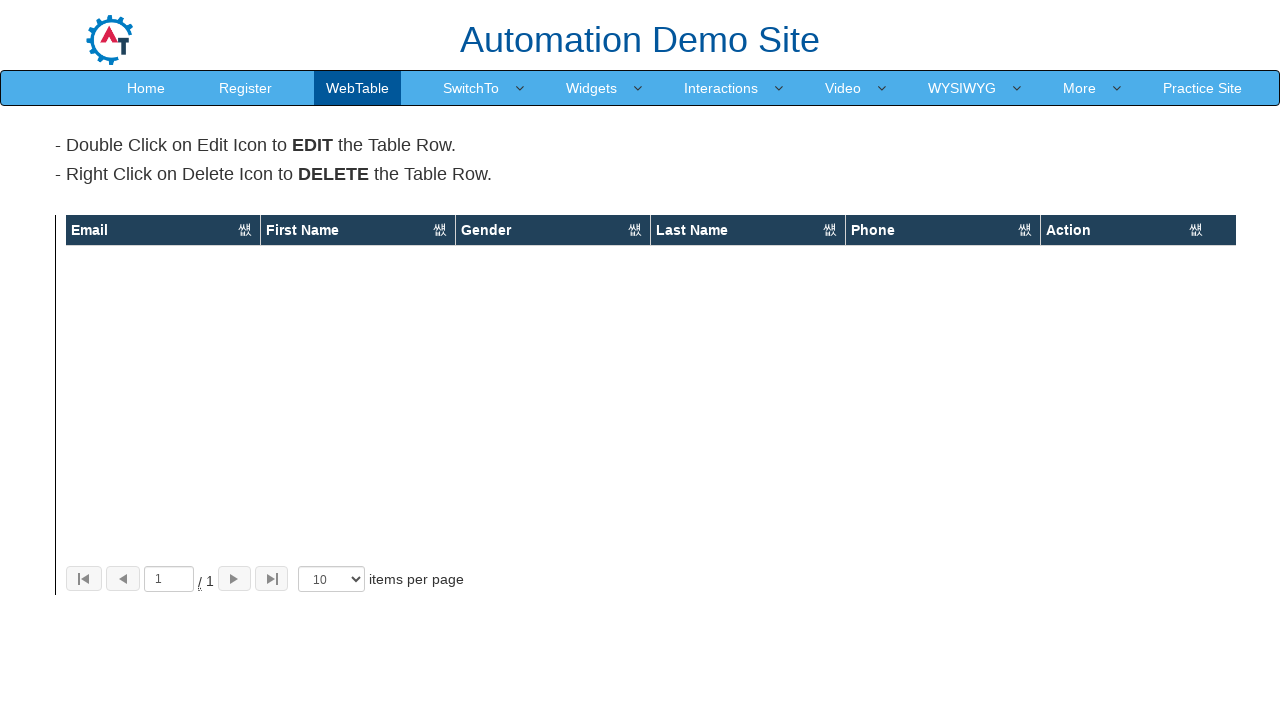

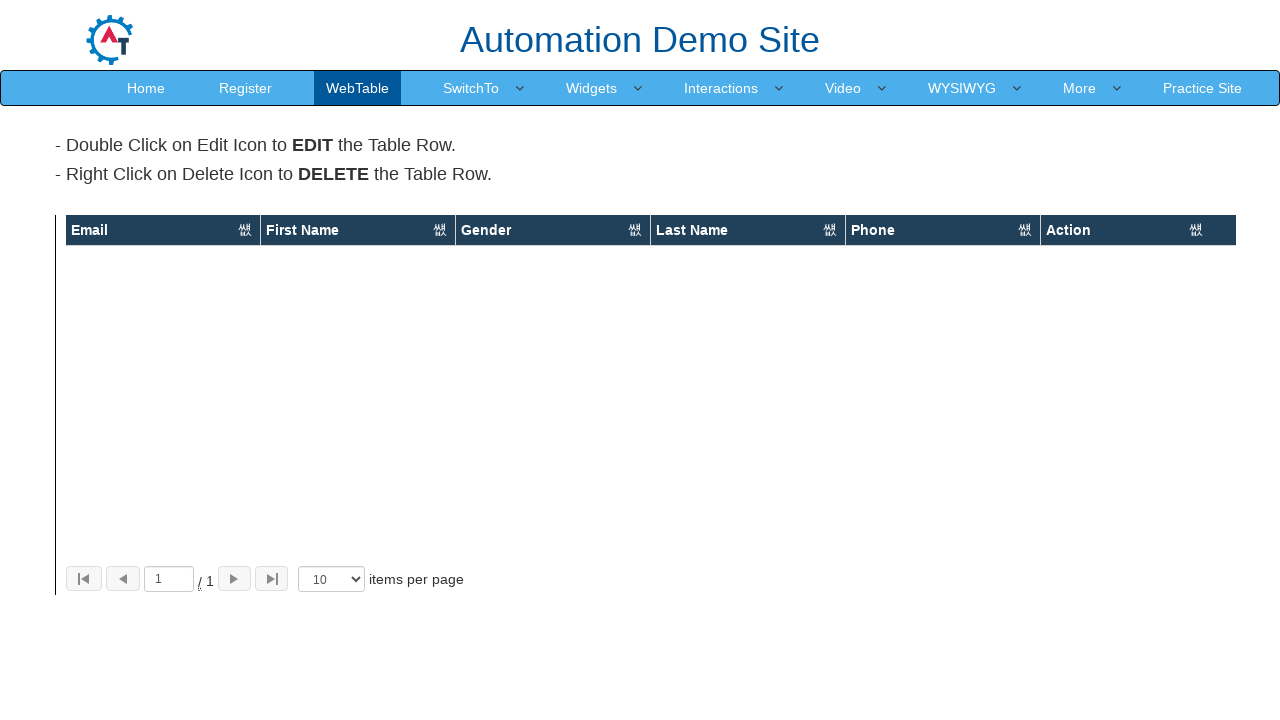